Tests JavaScript prompt dialog by clicking a button that triggers a prompt, entering a name in the text field, accepting the dialog, and verifying the name appears in the result message.

Starting URL: https://the-internet.herokuapp.com/javascript_alerts

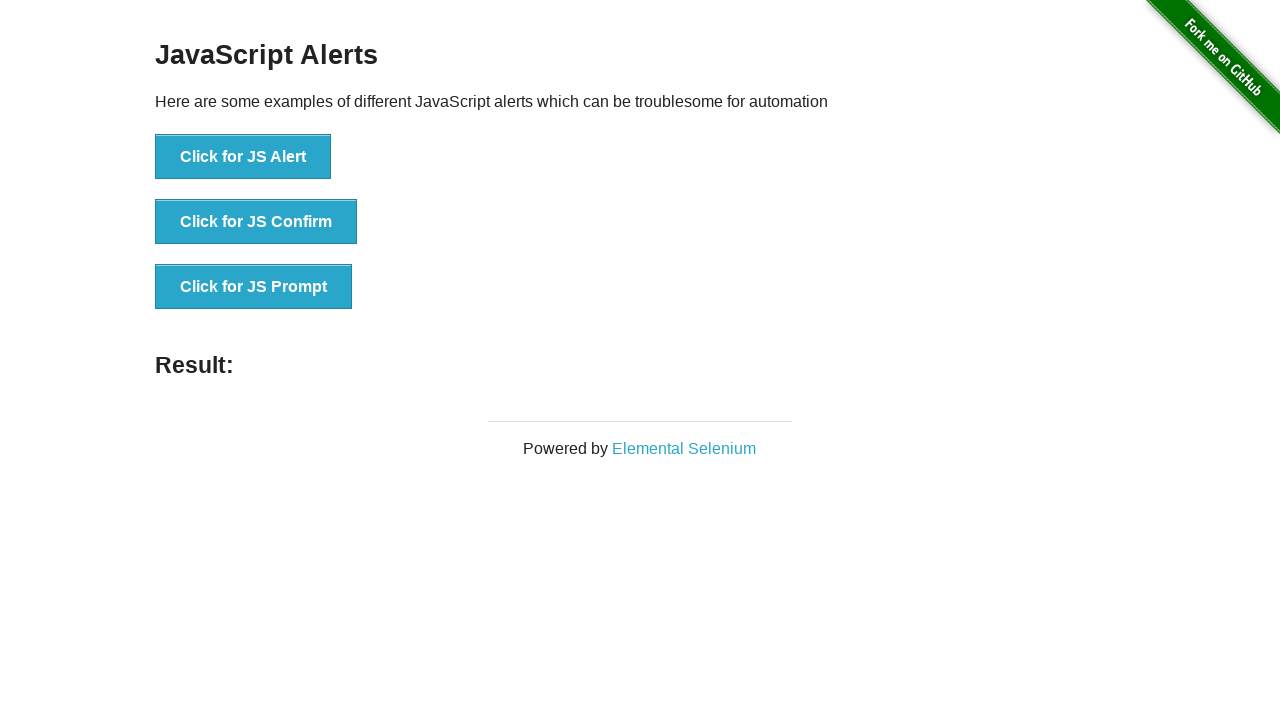

Set up dialog handler to accept prompt with text 'Yildiz'
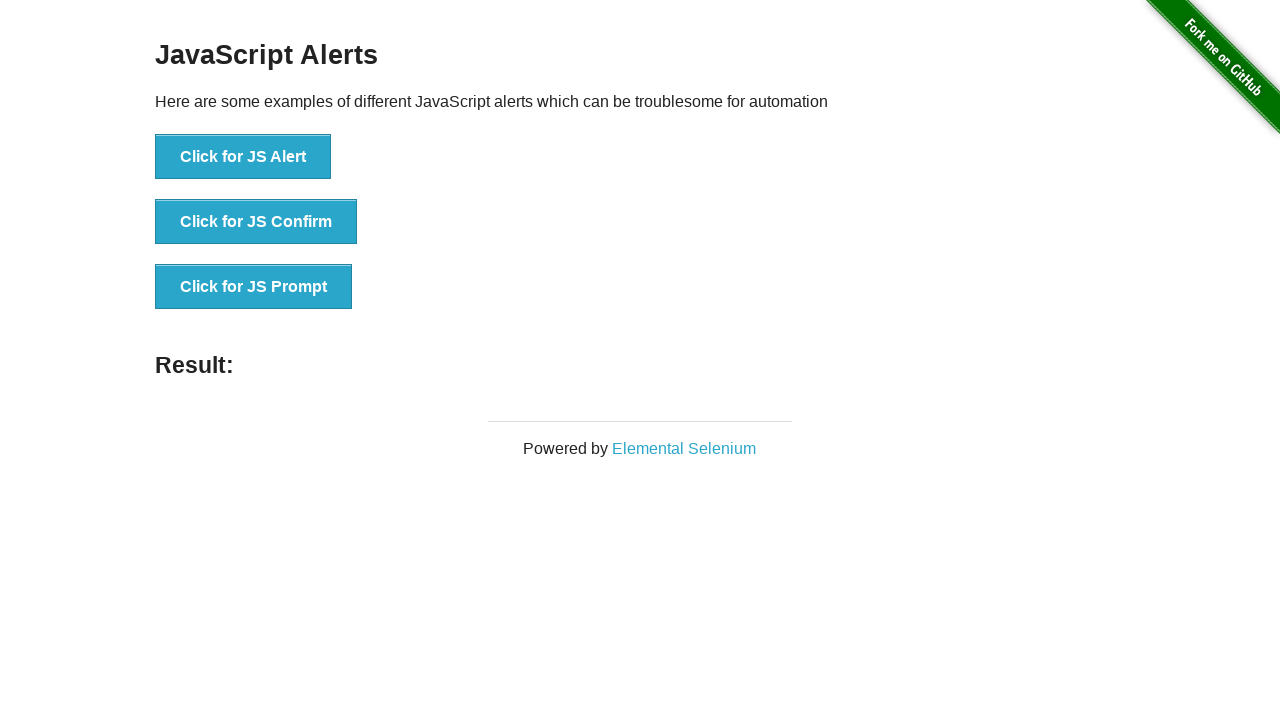

Clicked 'Click for JS Prompt' button to trigger JavaScript prompt dialog at (254, 287) on xpath=//button[text()='Click for JS Prompt']
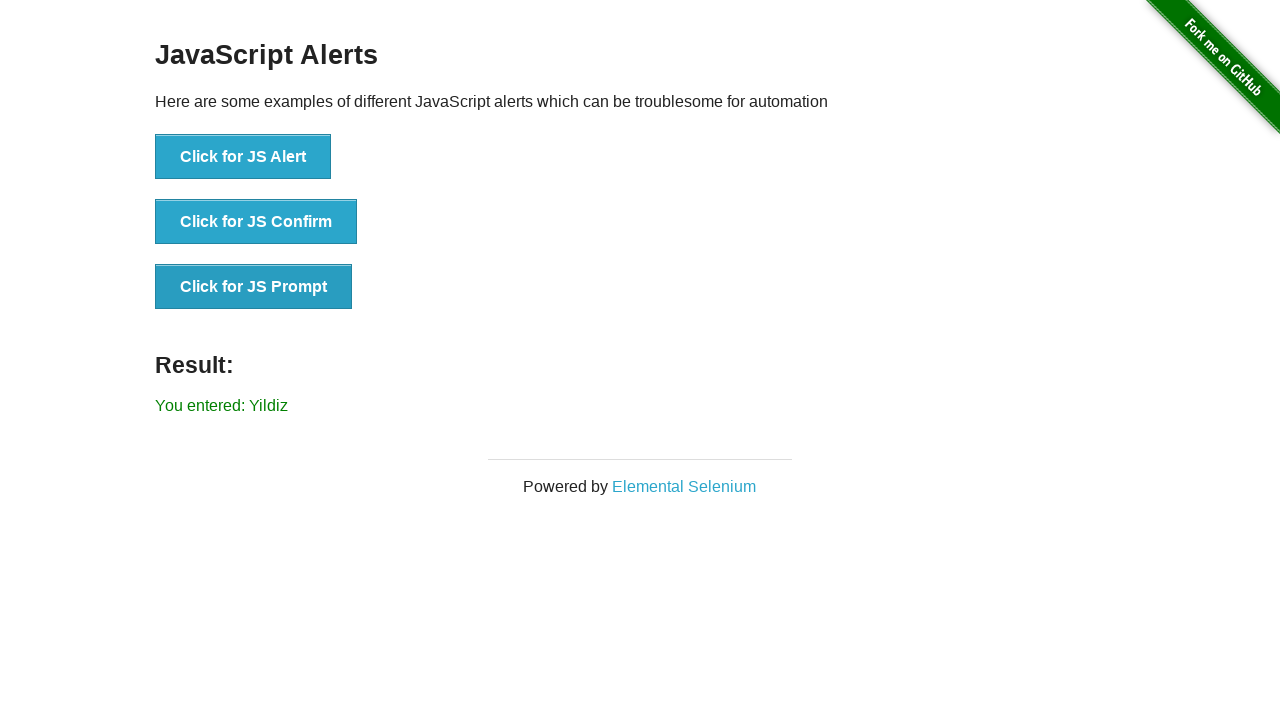

Waited for result message element to appear
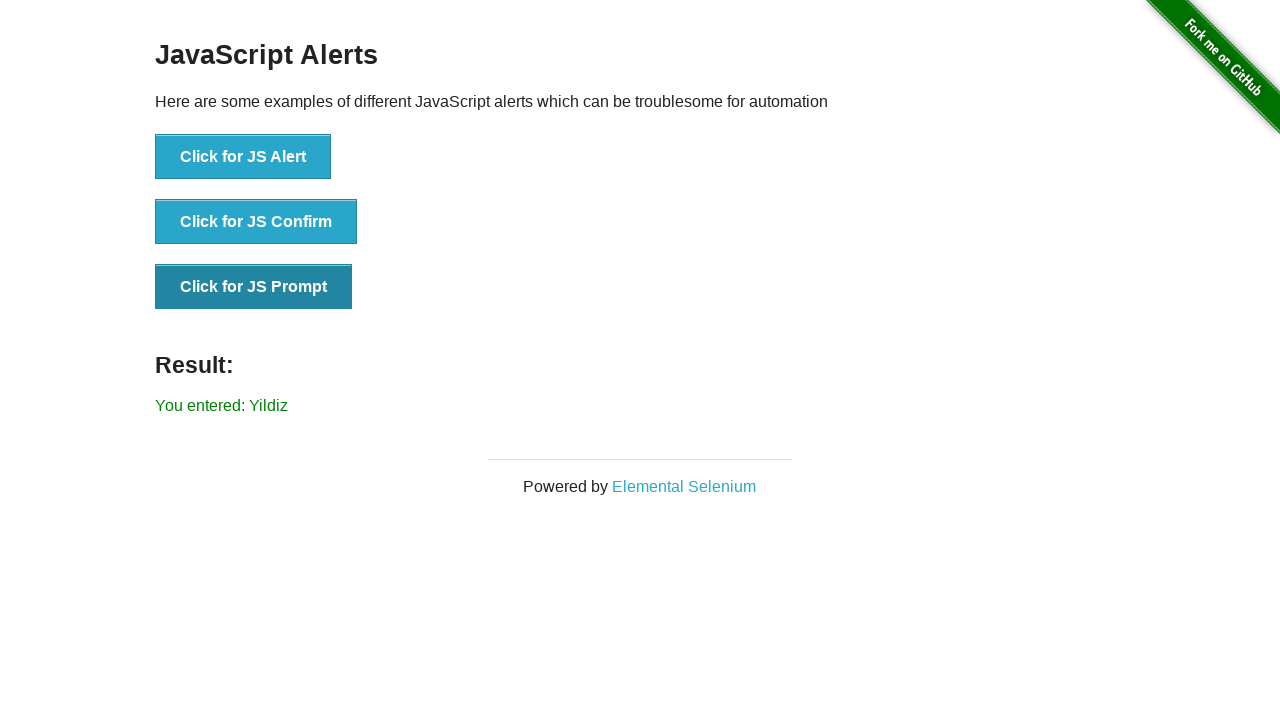

Retrieved result message text content
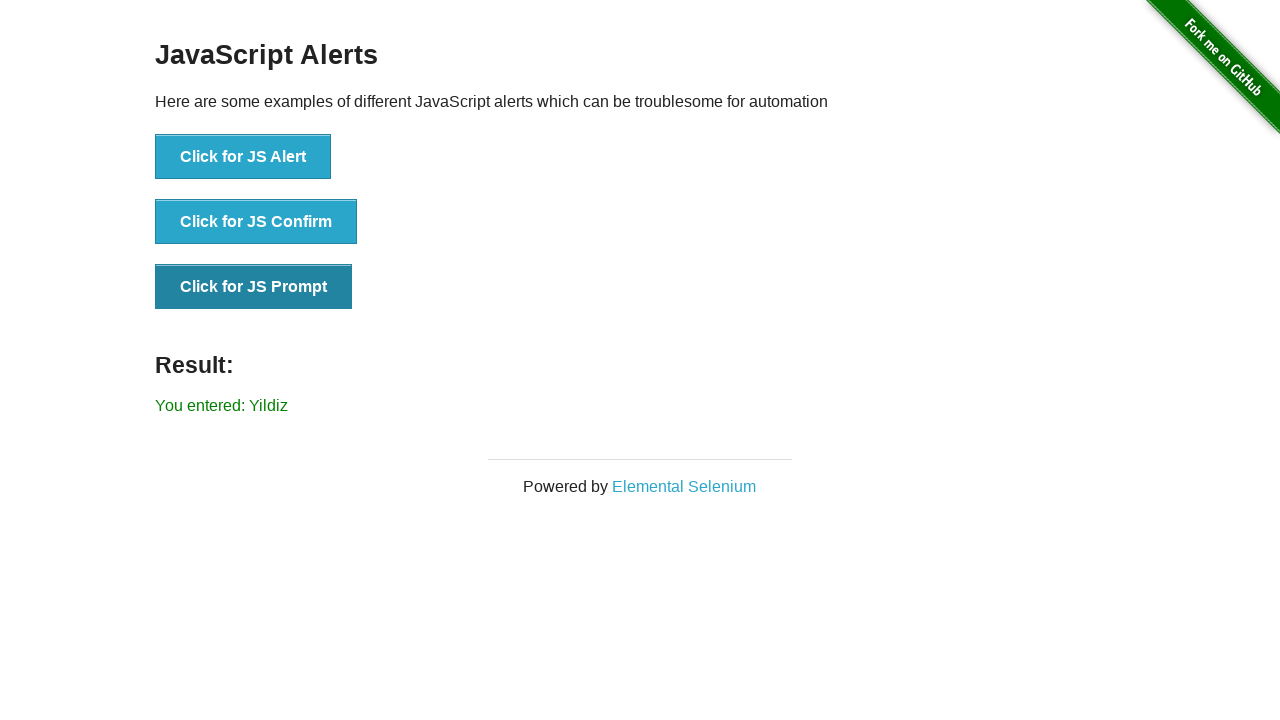

Verified that result message contains entered name 'Yildiz'
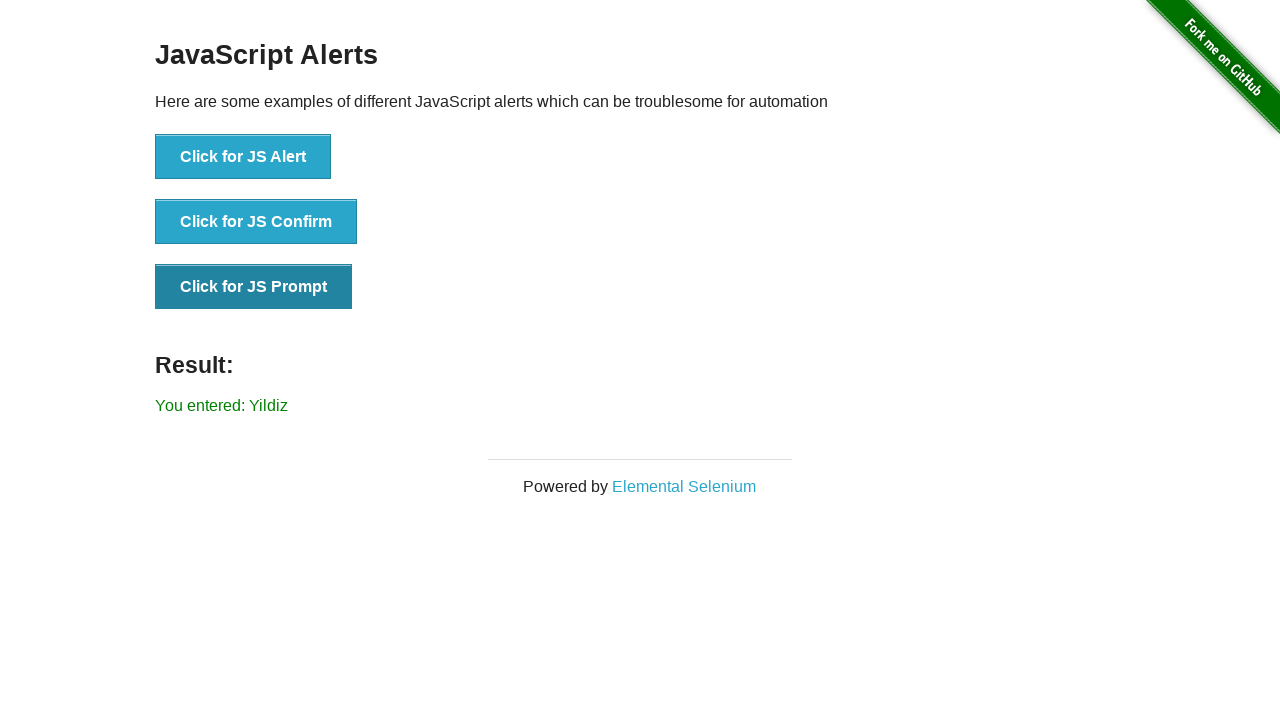

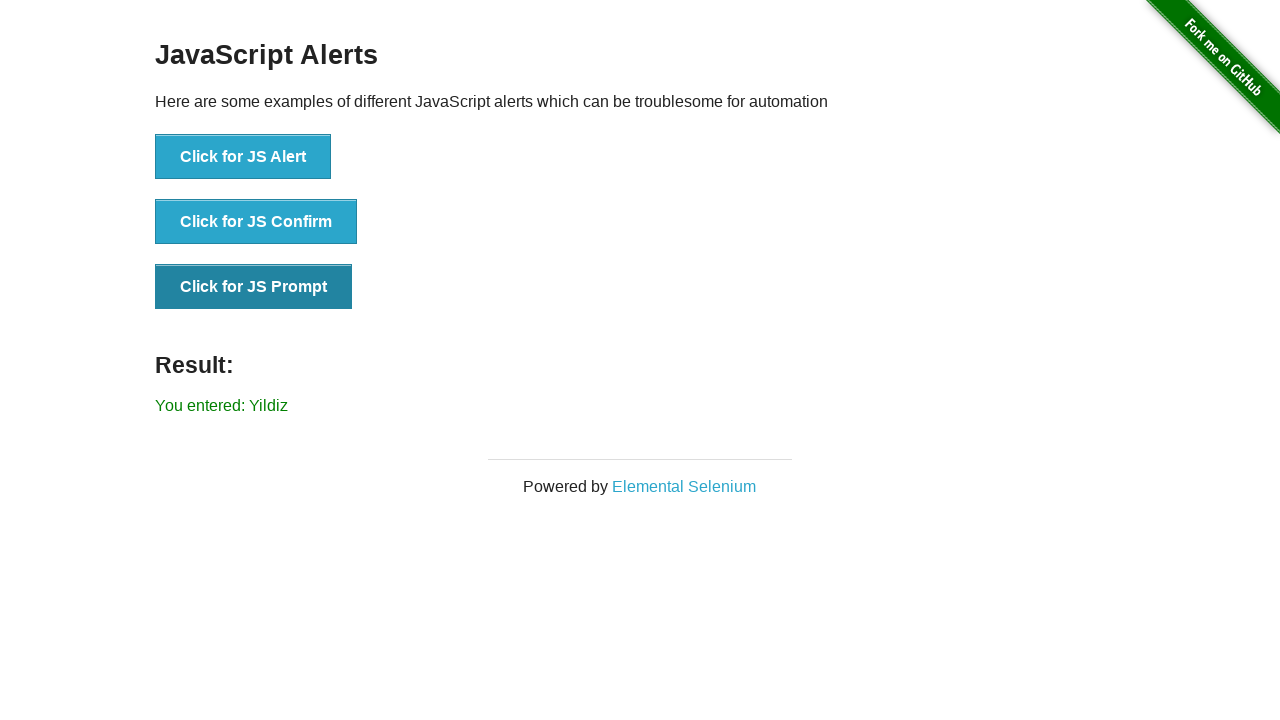